Navigates through different sections of the Dassault Aviation website by visiting the main page, then the group page, and finally the space page

Starting URL: https://www.dassault-aviation.com/en/

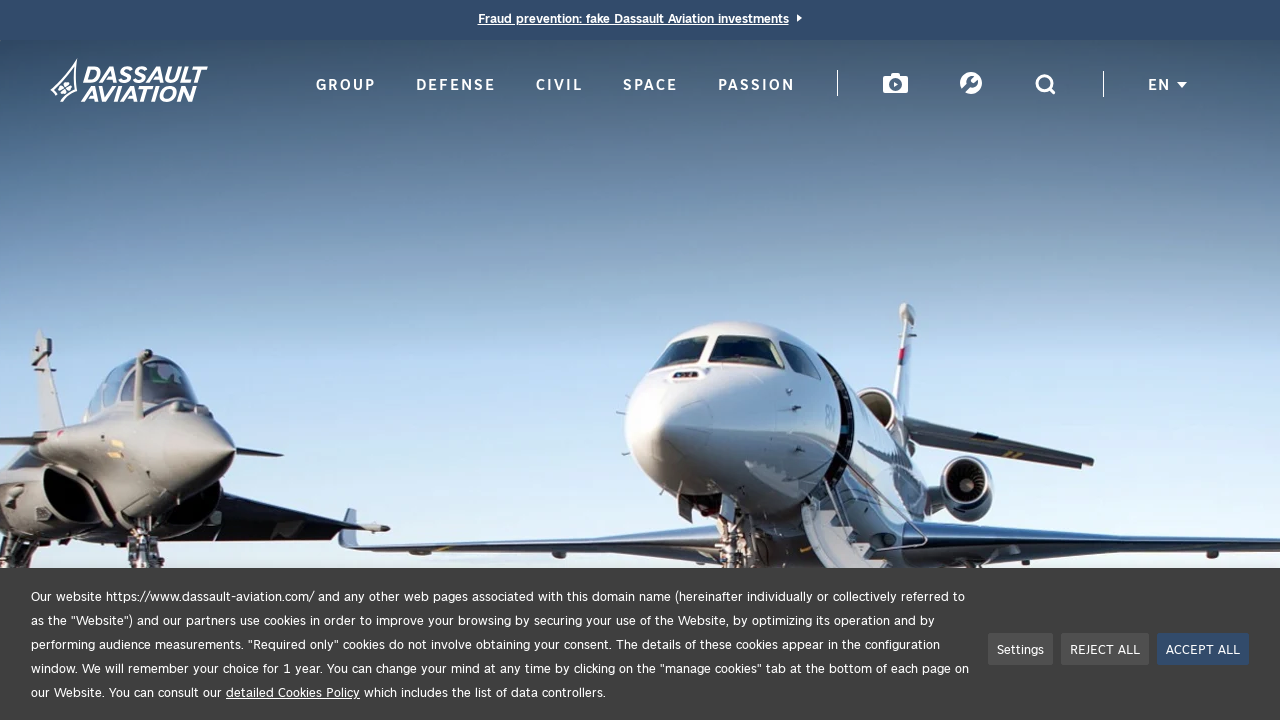

Navigated to Dassault Aviation group page
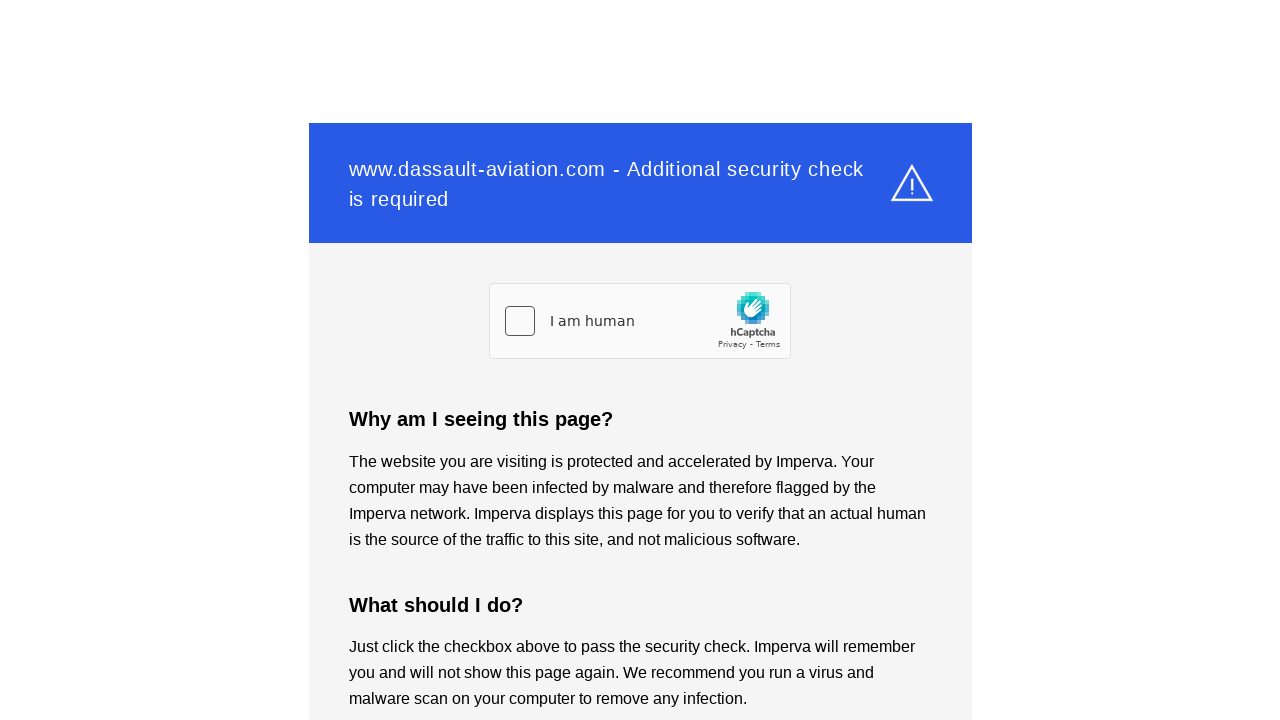

Group page loaded completely (networkidle)
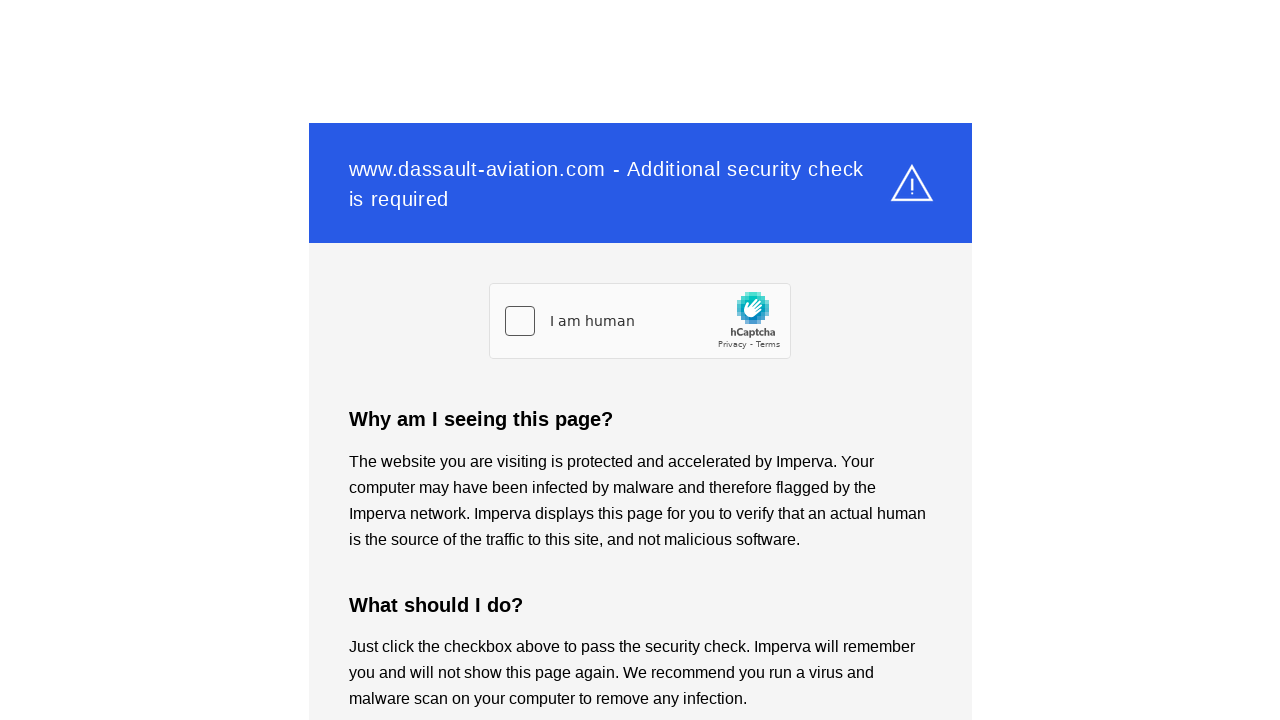

Navigated to Dassault Aviation space page
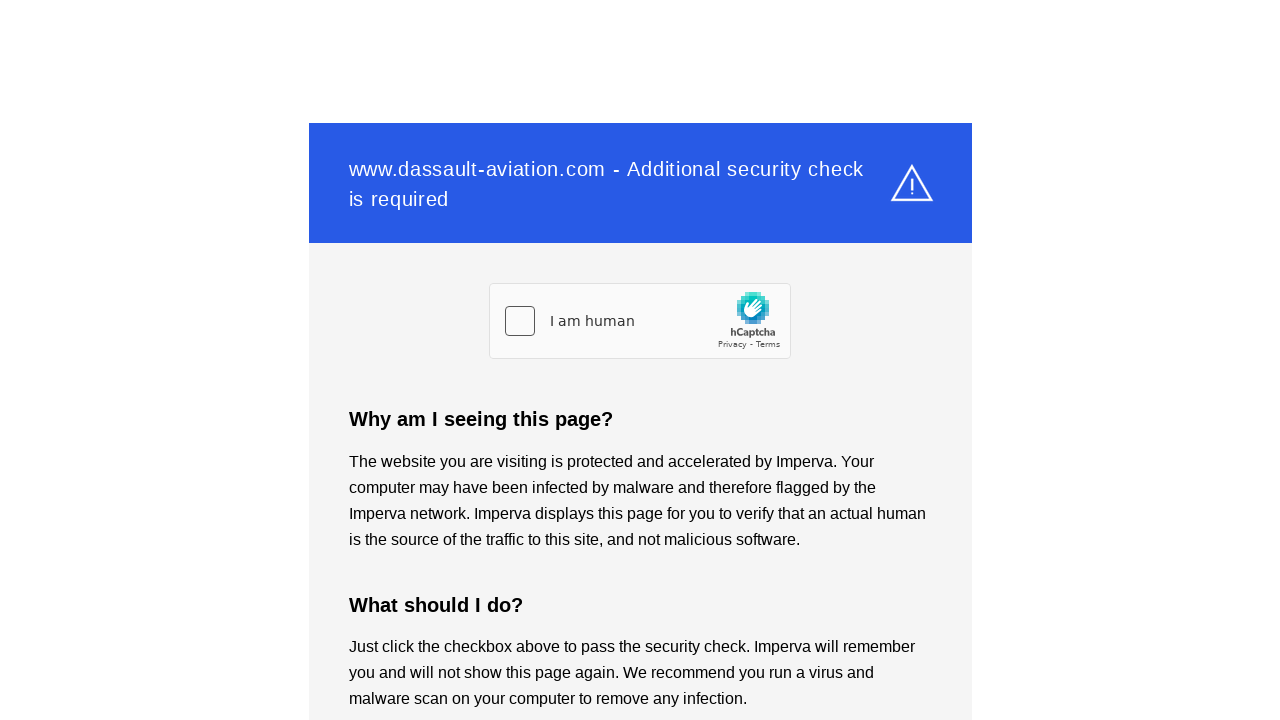

Space page loaded completely (networkidle)
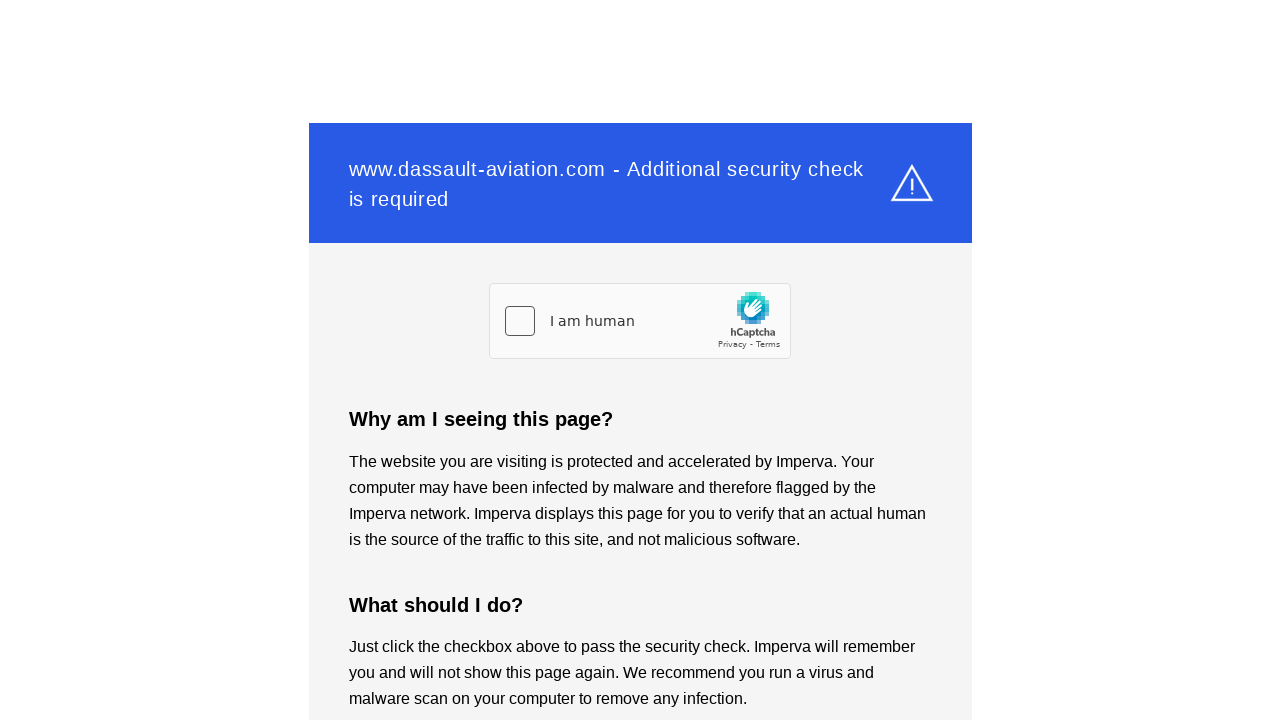

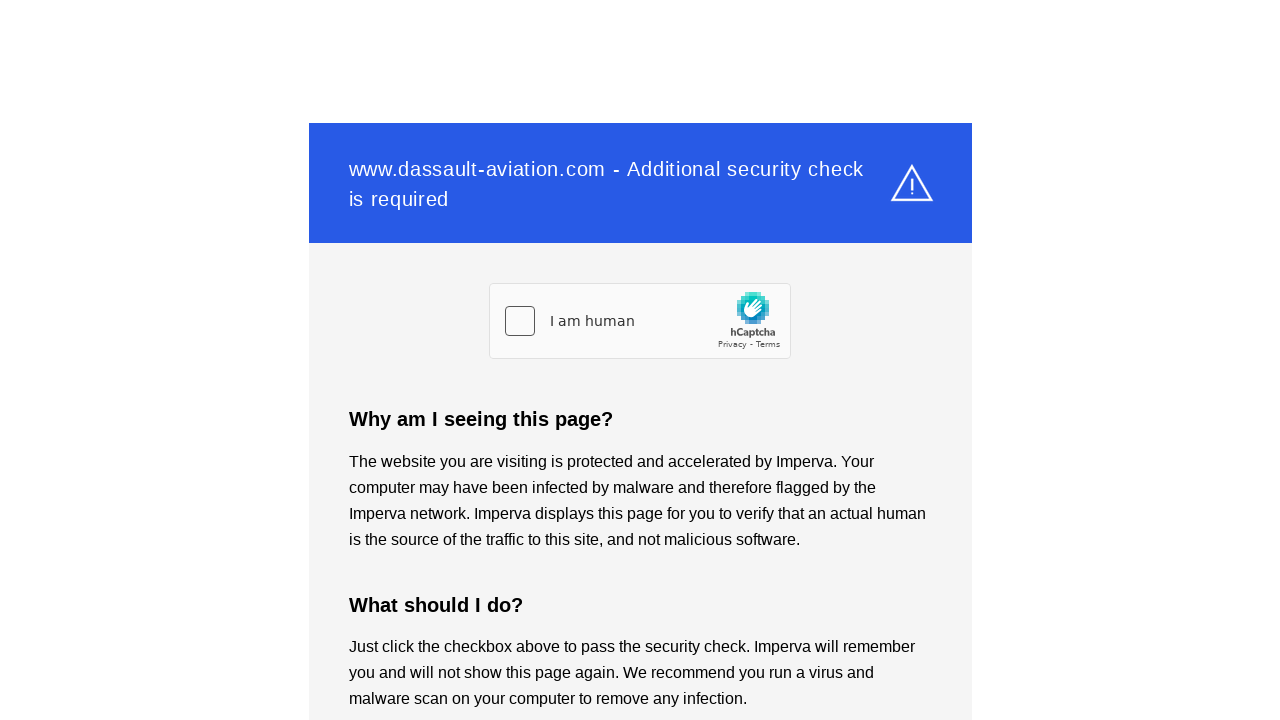